Tests radio button functionality on a GWT Showcase demo page by locating sport radio buttons and selecting Baseball to verify radio button behavior.

Starting URL: http://samples.gwtproject.org/samples/Showcase/Showcase.html#!CwRadioButton

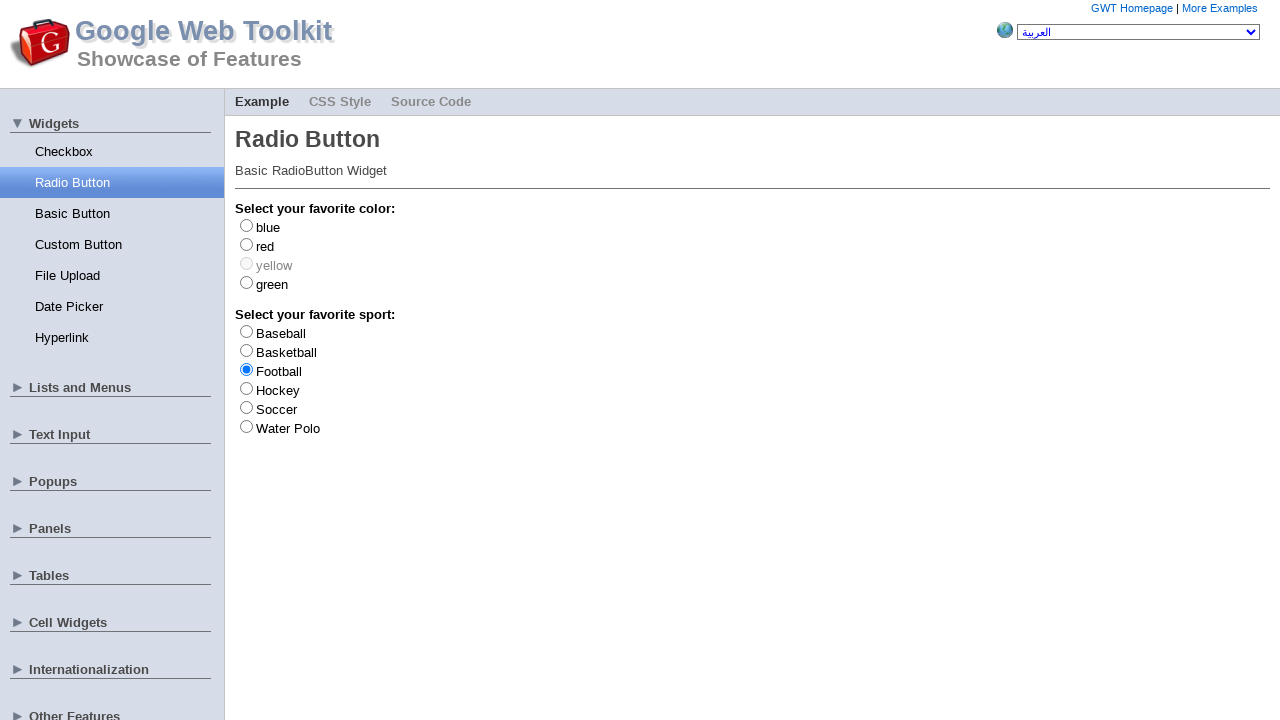

Waited for Football radio button to be available
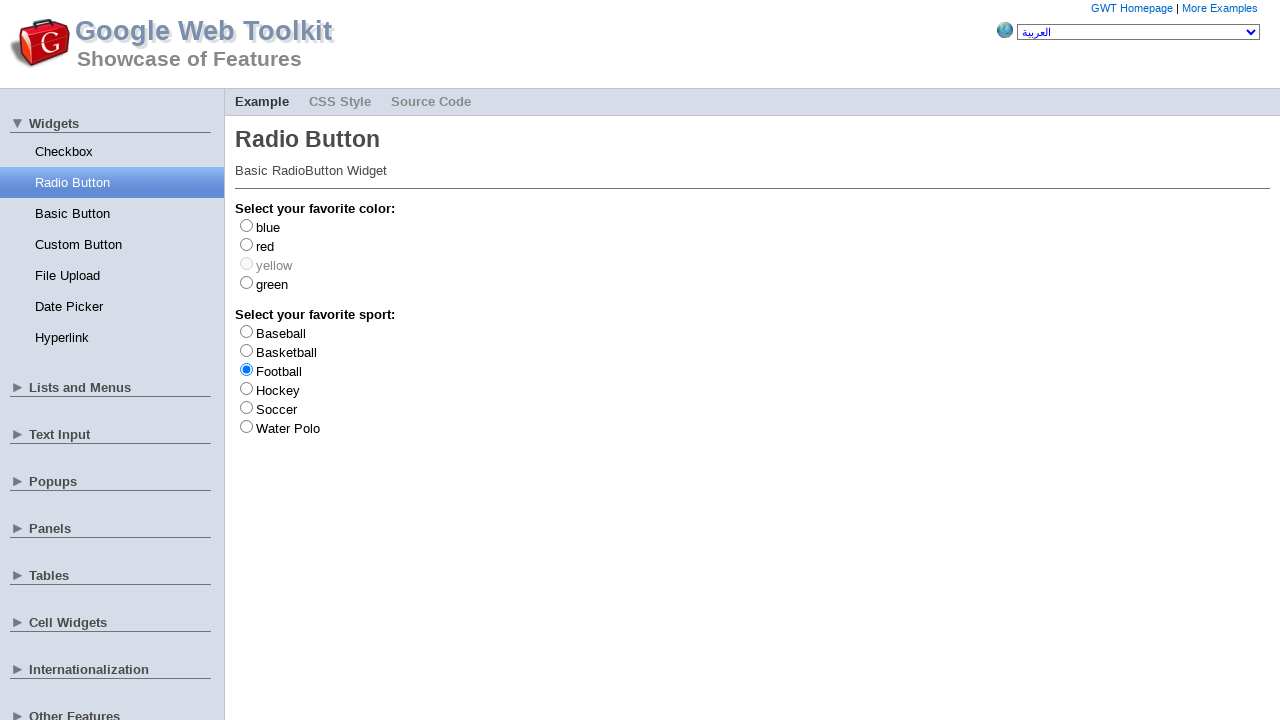

Located Football radio button element
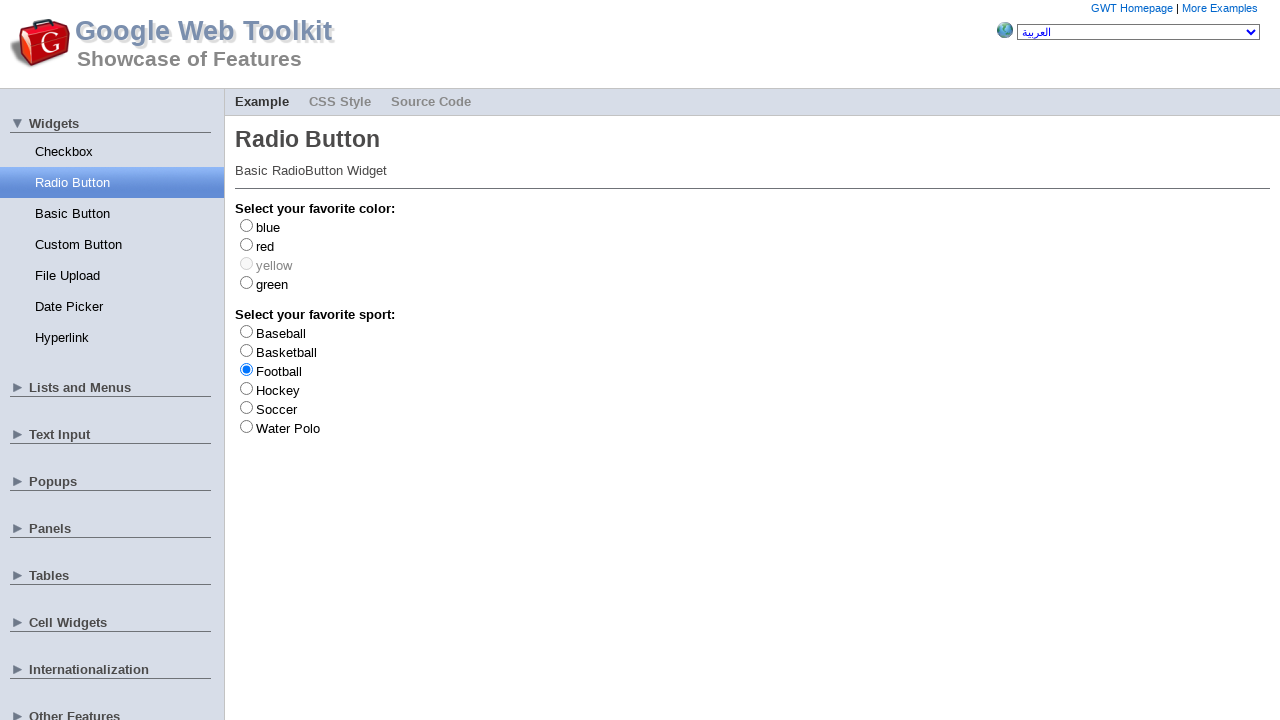

Verified Football radio button is visible
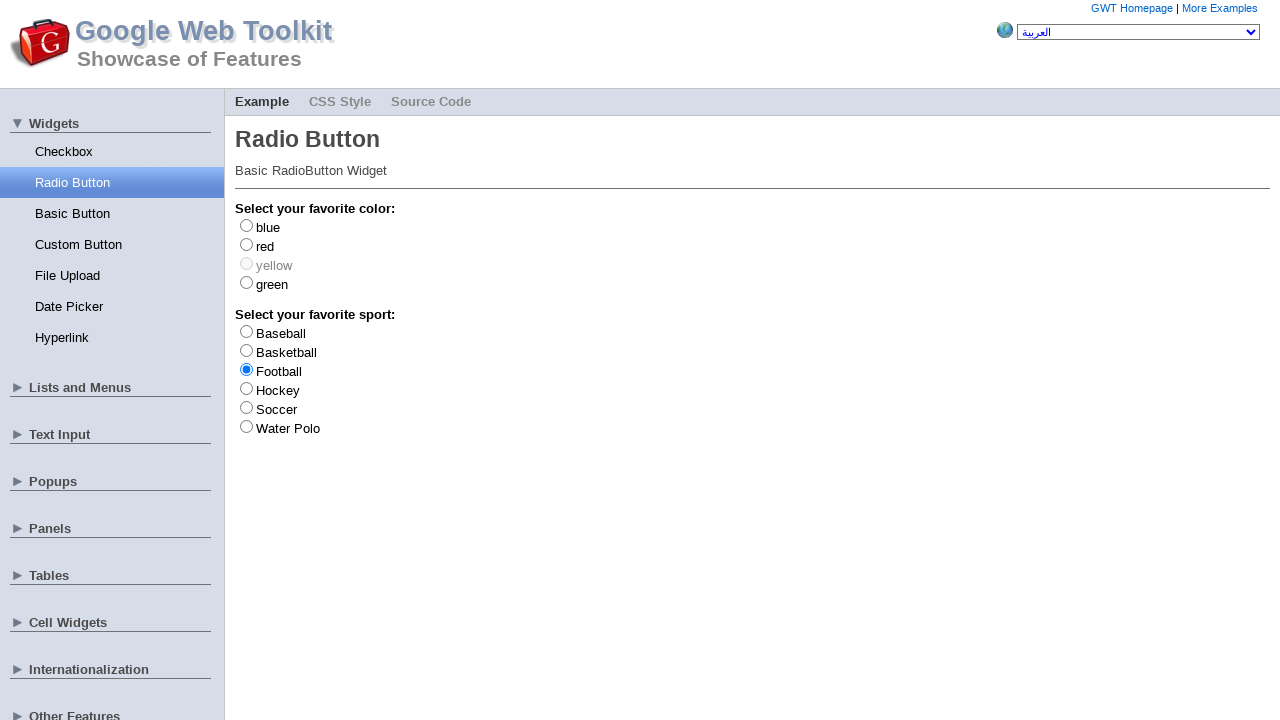

Located Baseball radio button element
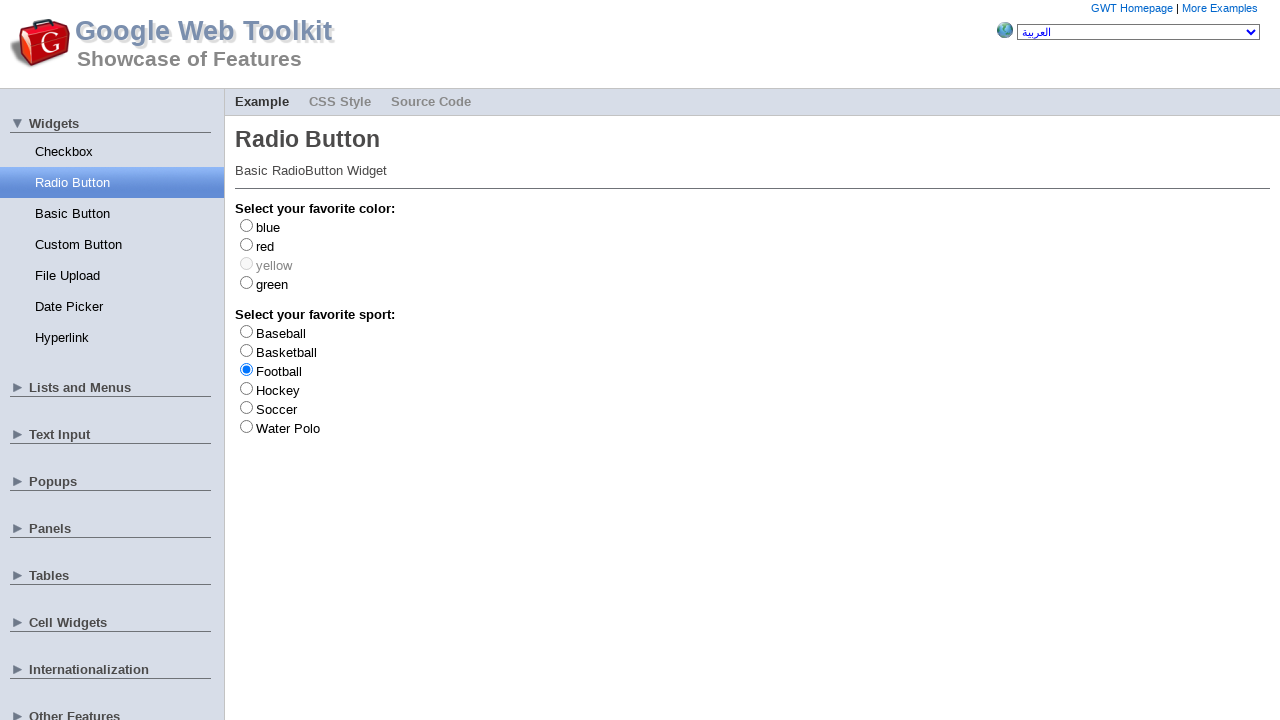

Located Basketball radio button element
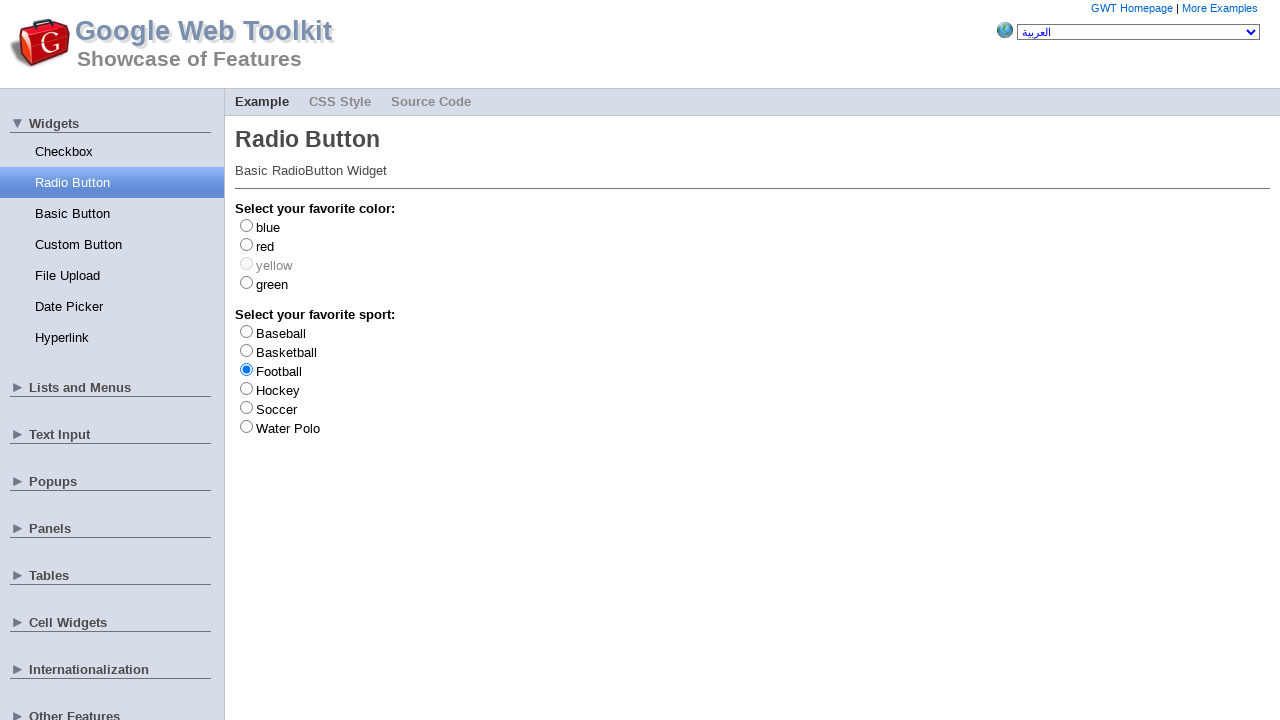

Located Hockey radio button element
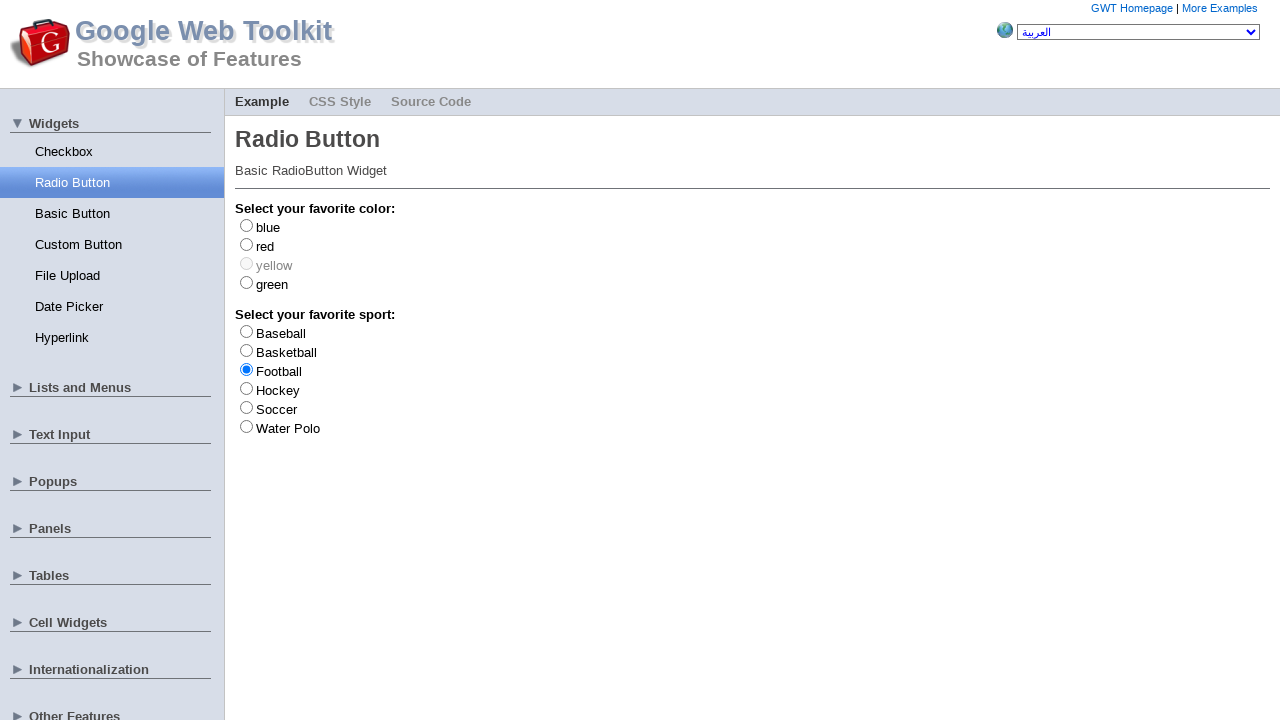

Located Soccer radio button element
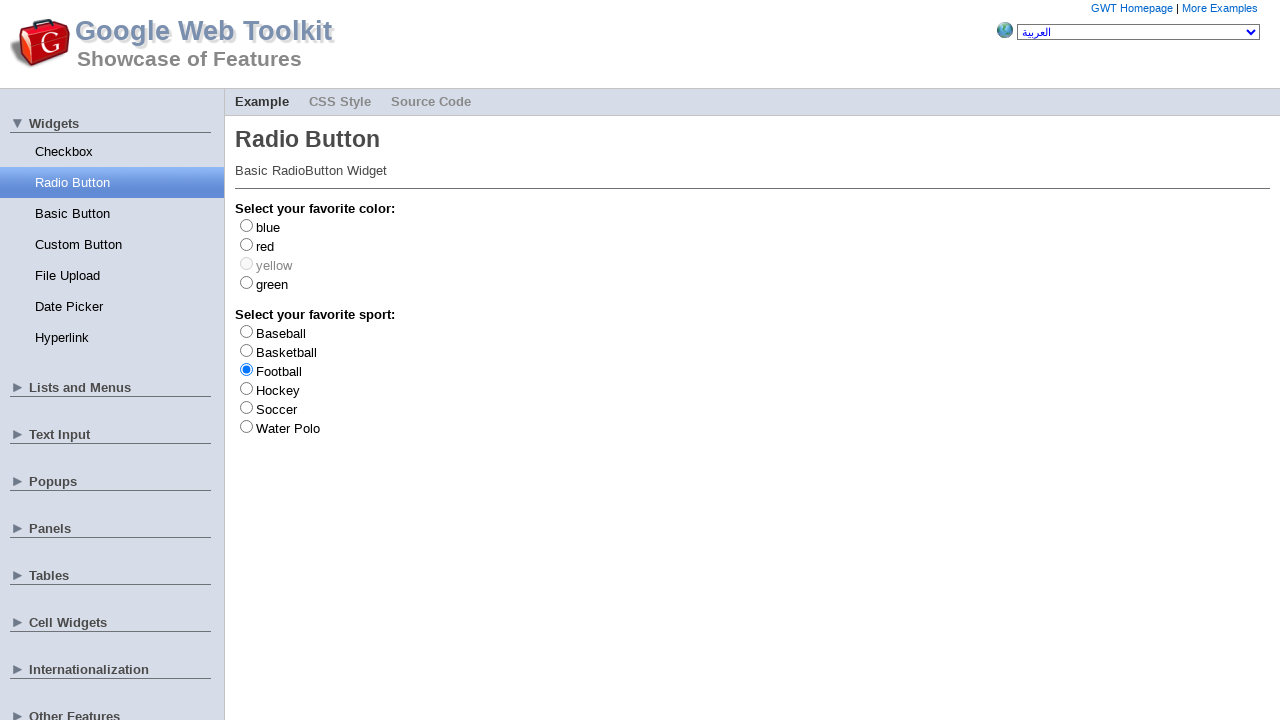

Located Water Polo radio button element
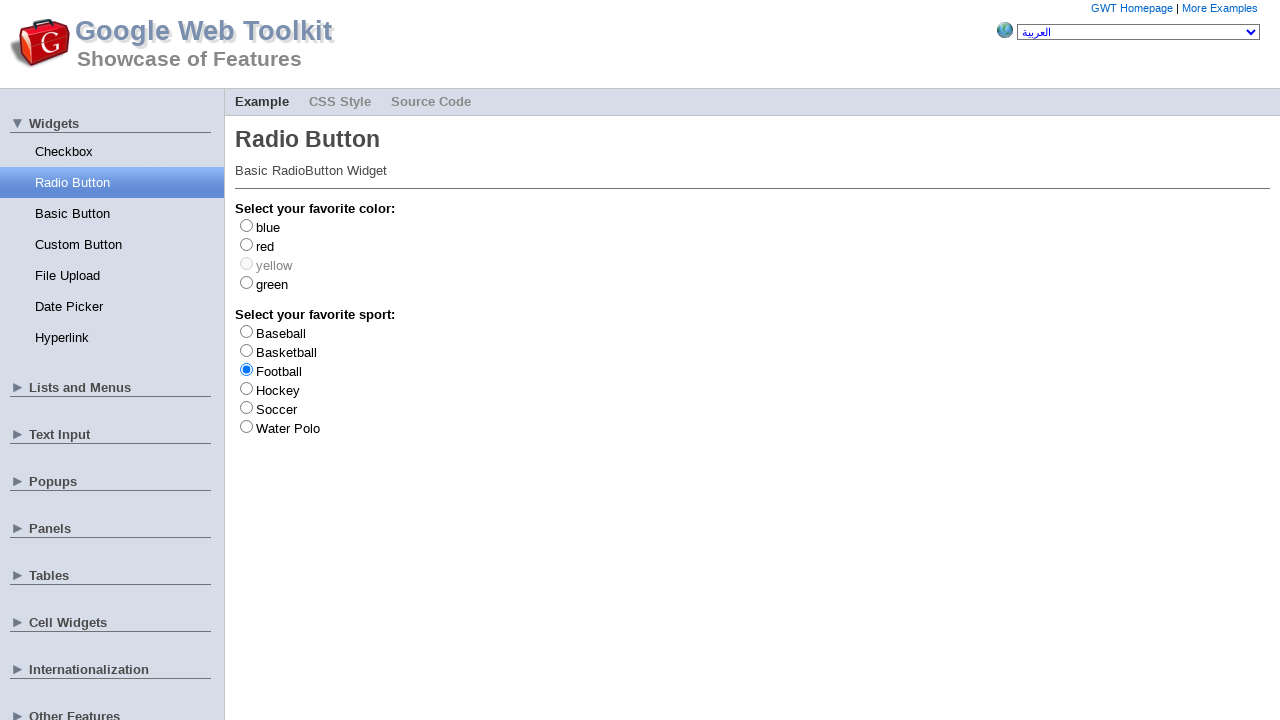

Clicked Baseball radio button to select it at (246, 331) on #gwt-debug-cwRadioButton-sport-Baseball-input
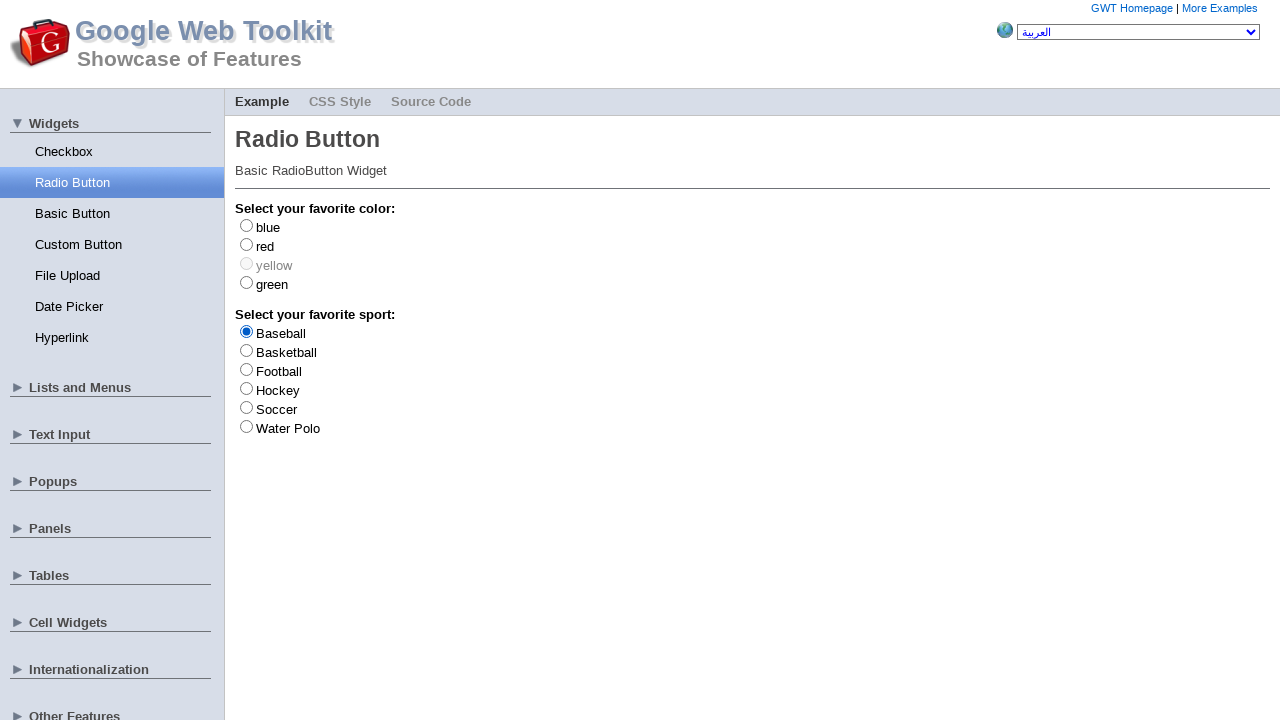

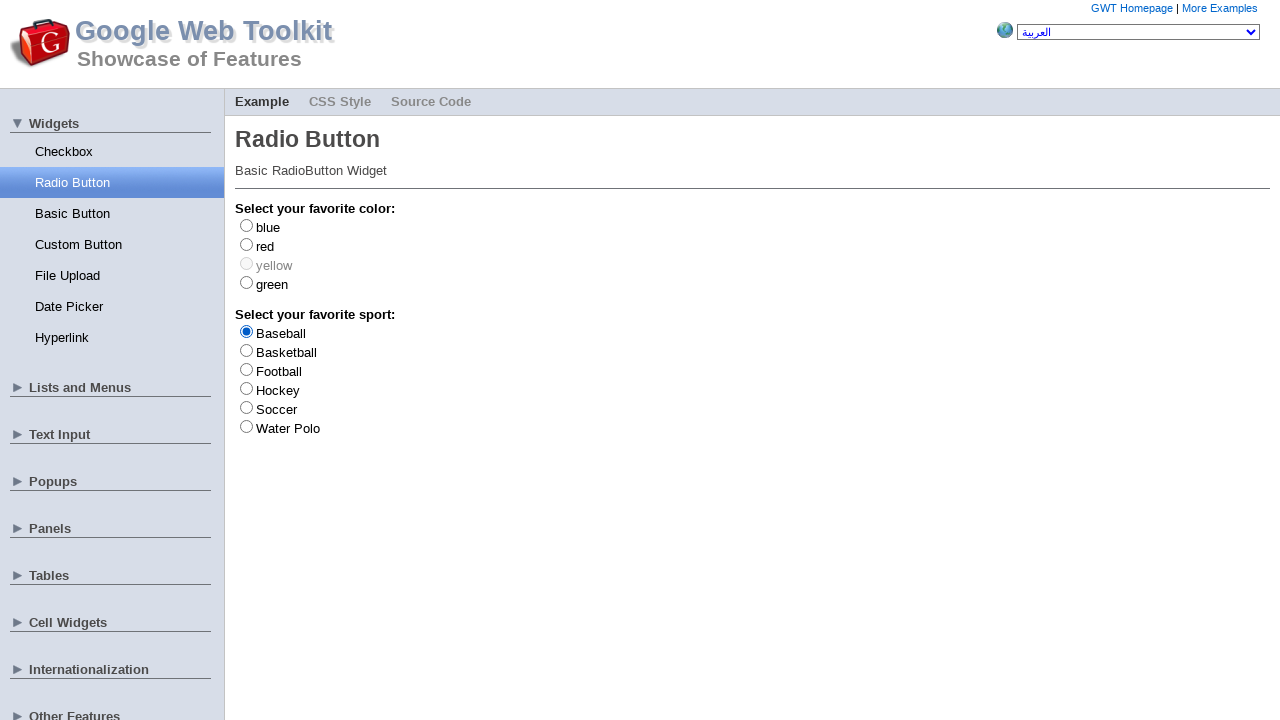